Tests checkbox functionality by checking both checkboxes if they are not already selected

Starting URL: https://the-internet.herokuapp.com/checkboxes

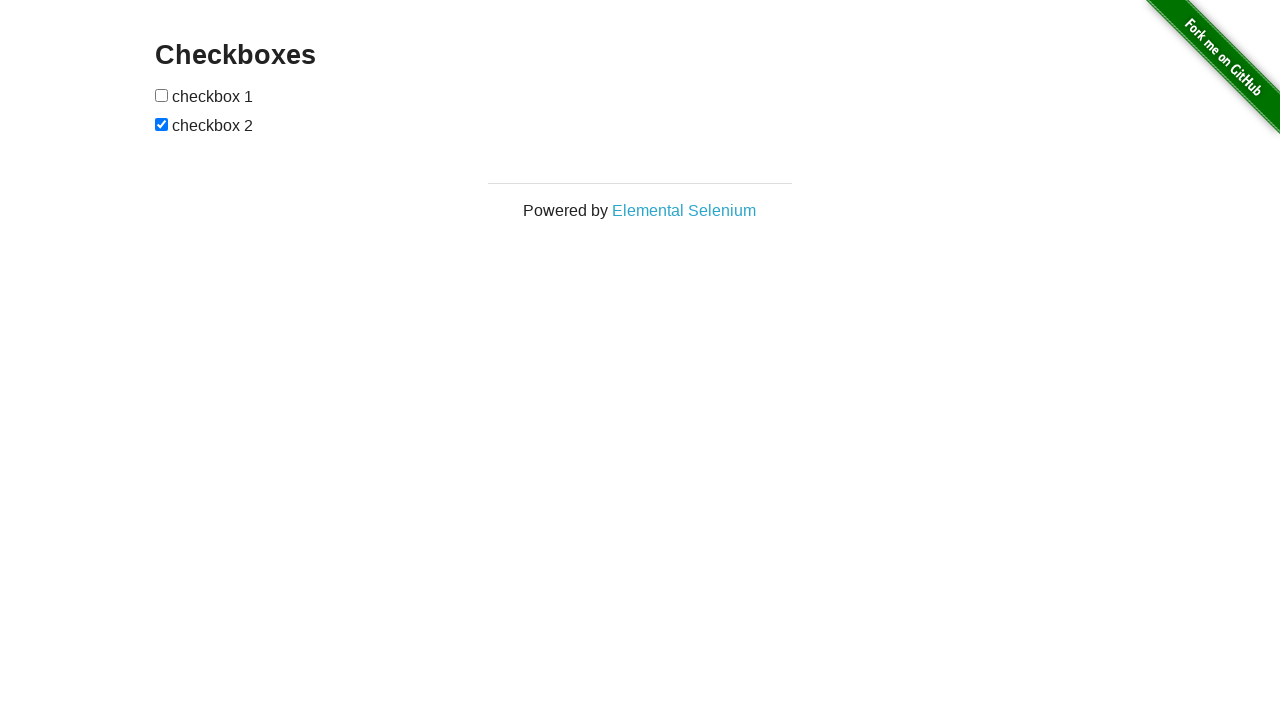

Located first checkbox element
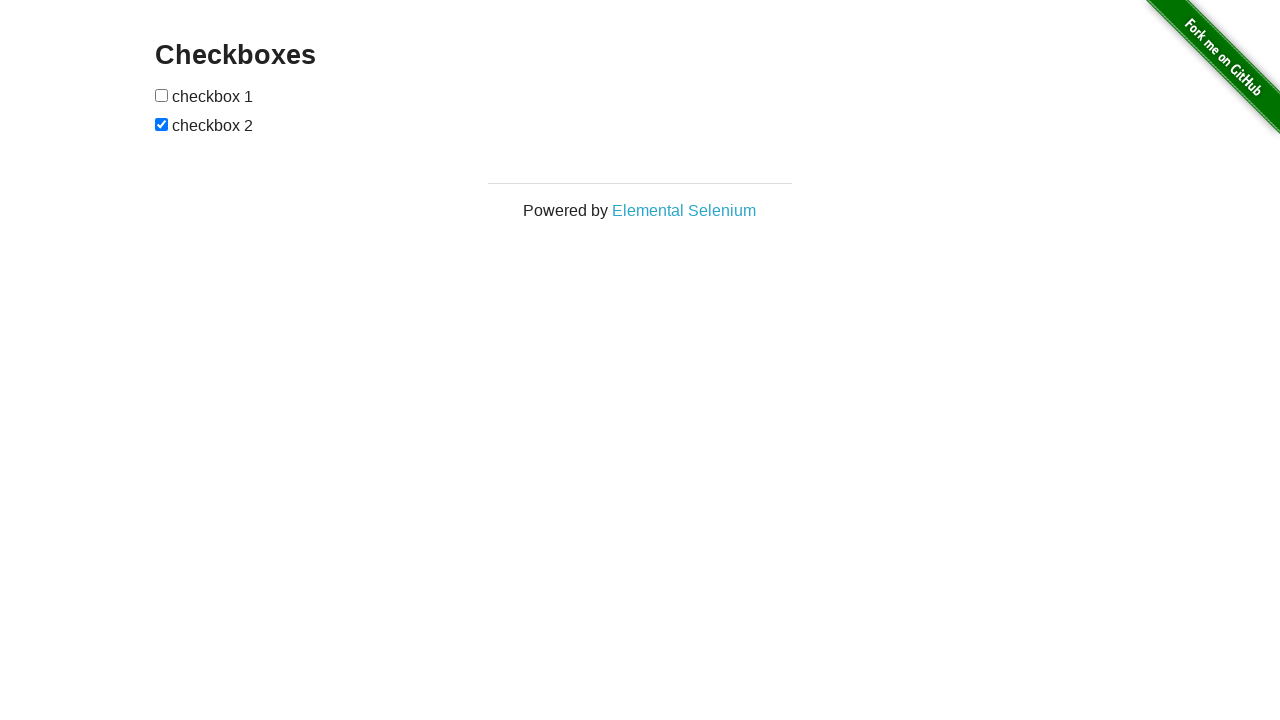

First checkbox is not checked
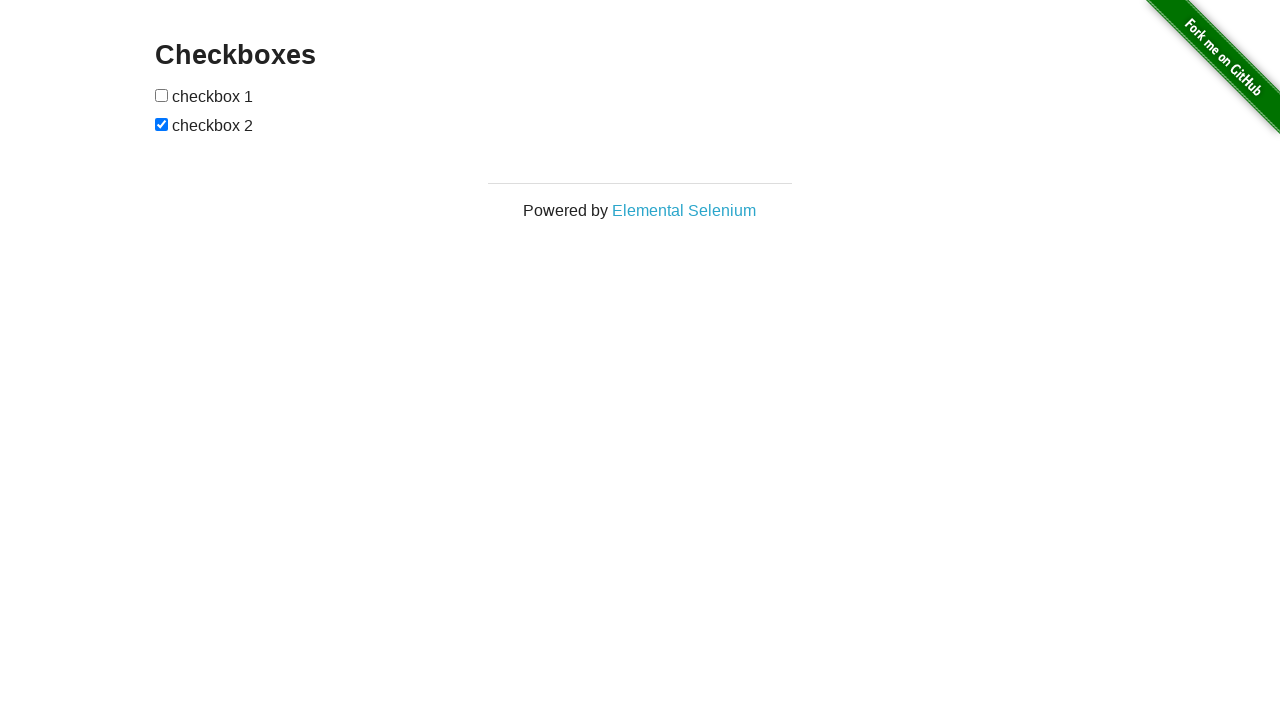

Clicked first checkbox to select it at (162, 95) on (//input[@type='checkbox'])[1]
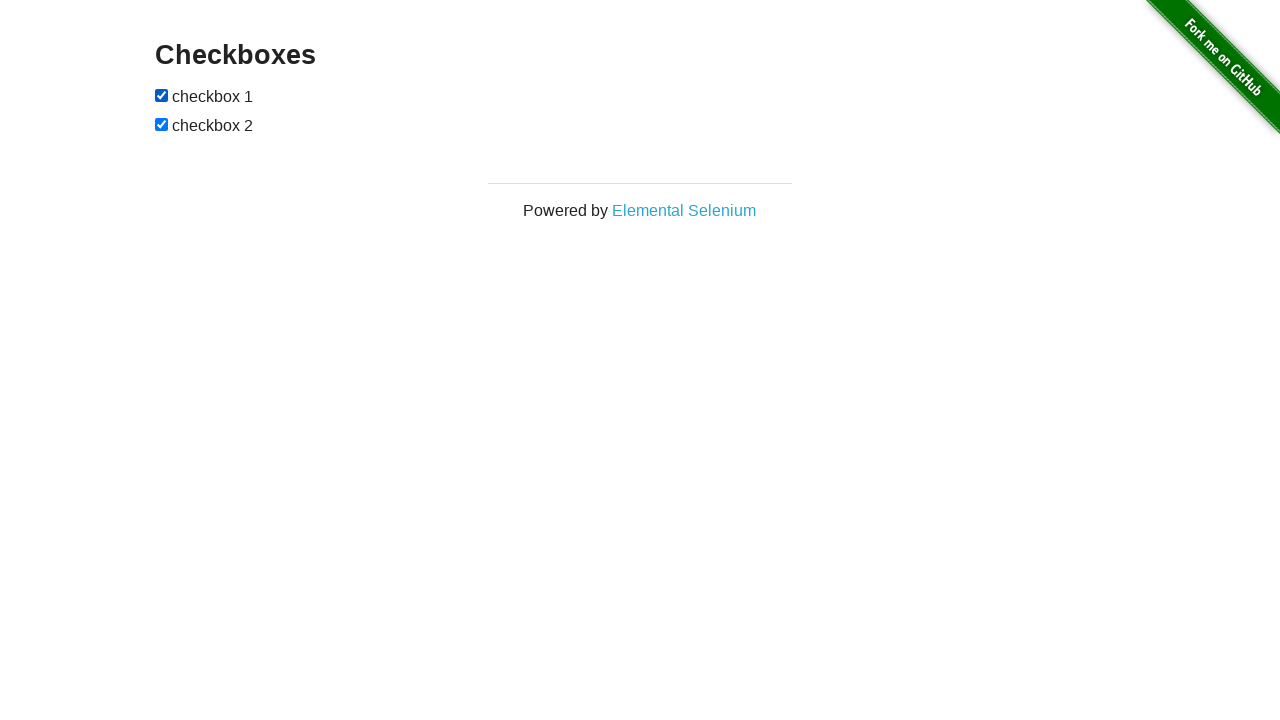

Located second checkbox element
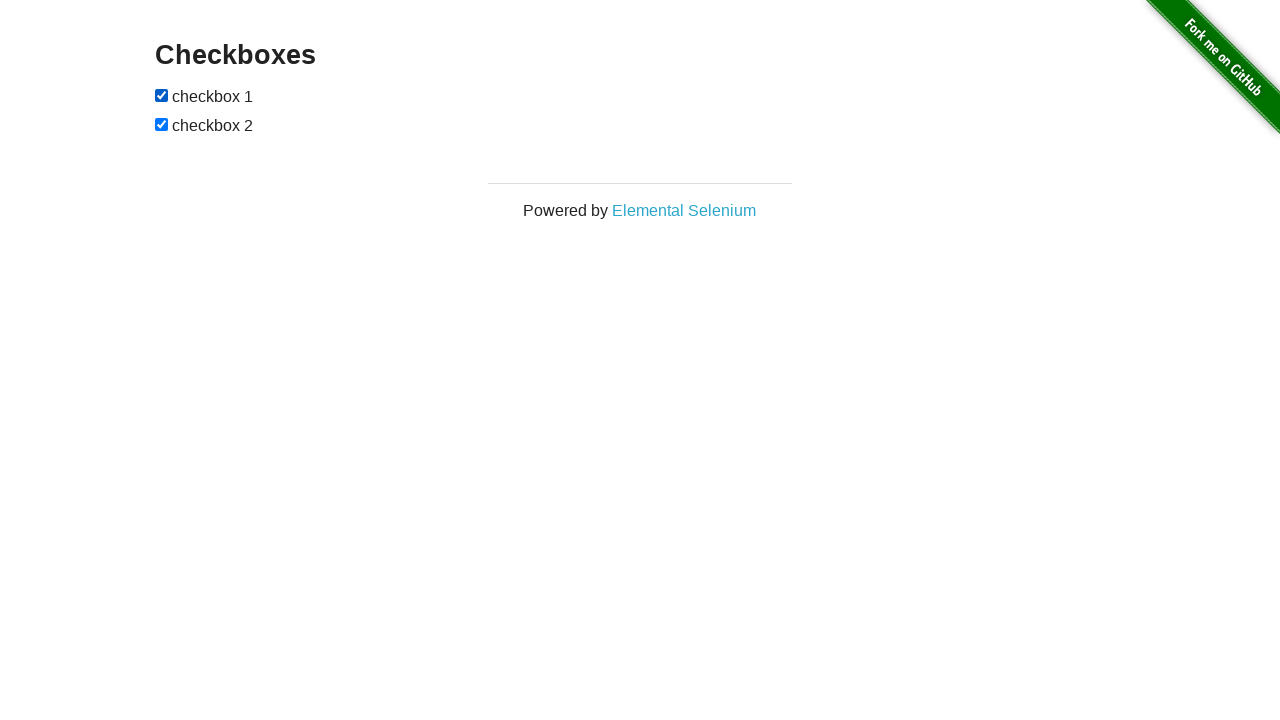

Second checkbox is already checked
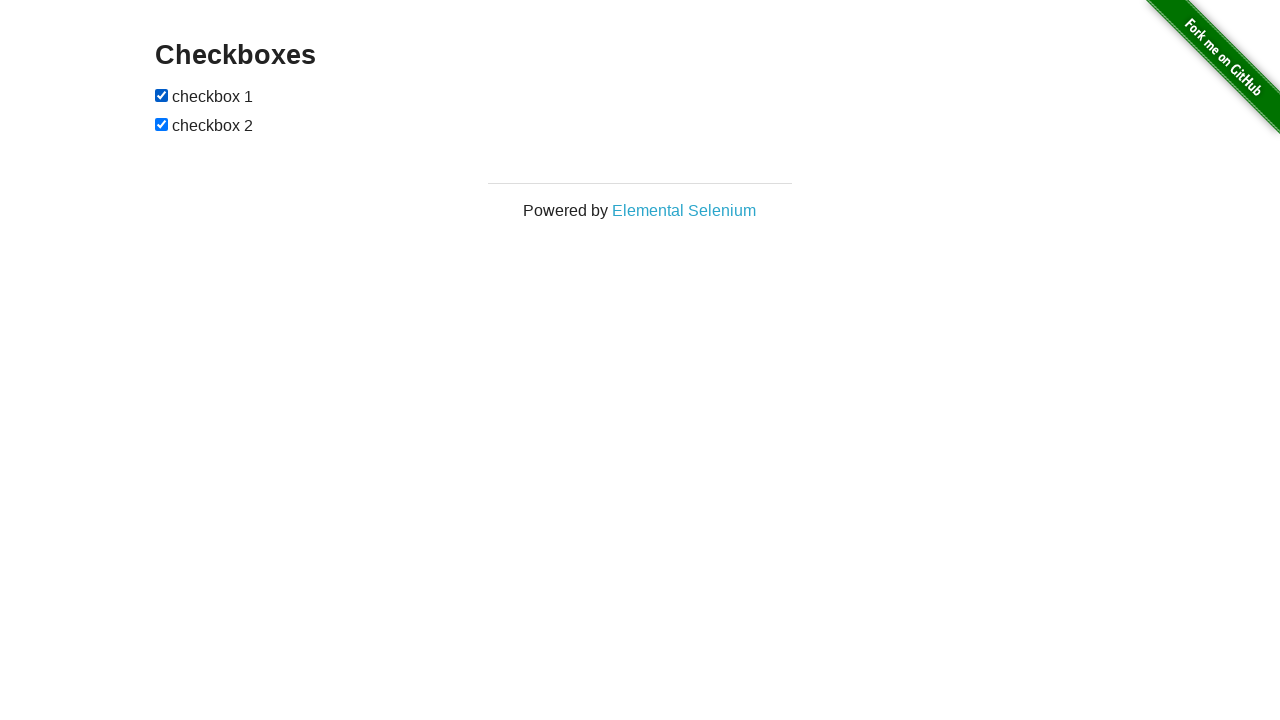

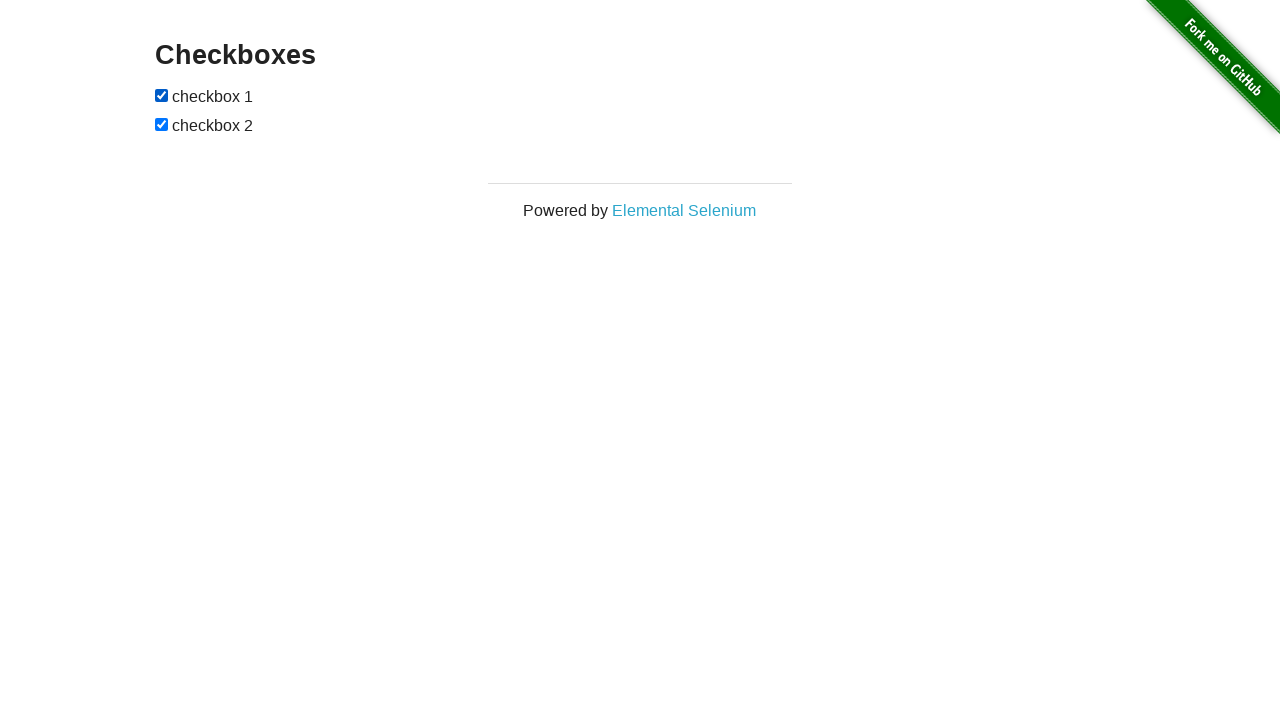